Tests drag and drop functionality on jQueryUI by dragging an element and dropping it onto a target droppable area within an iframe

Starting URL: https://jqueryui.com/droppable/

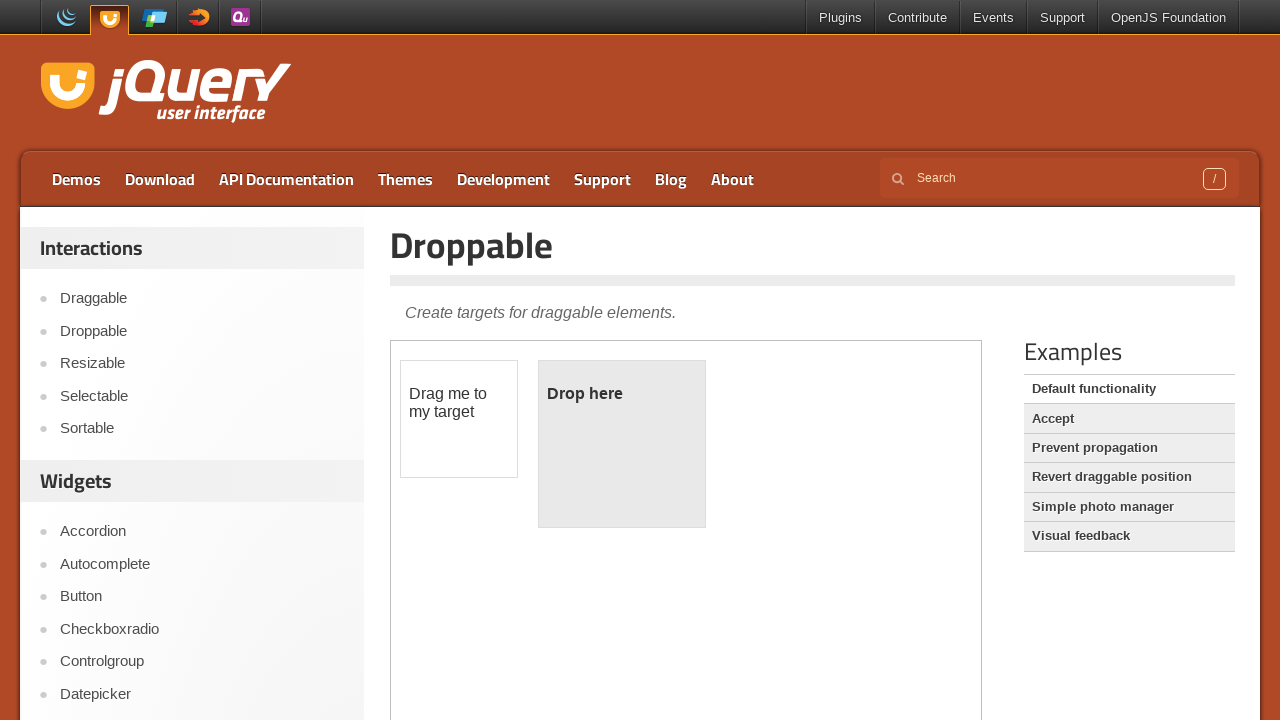

Located the iframe containing the droppable demo
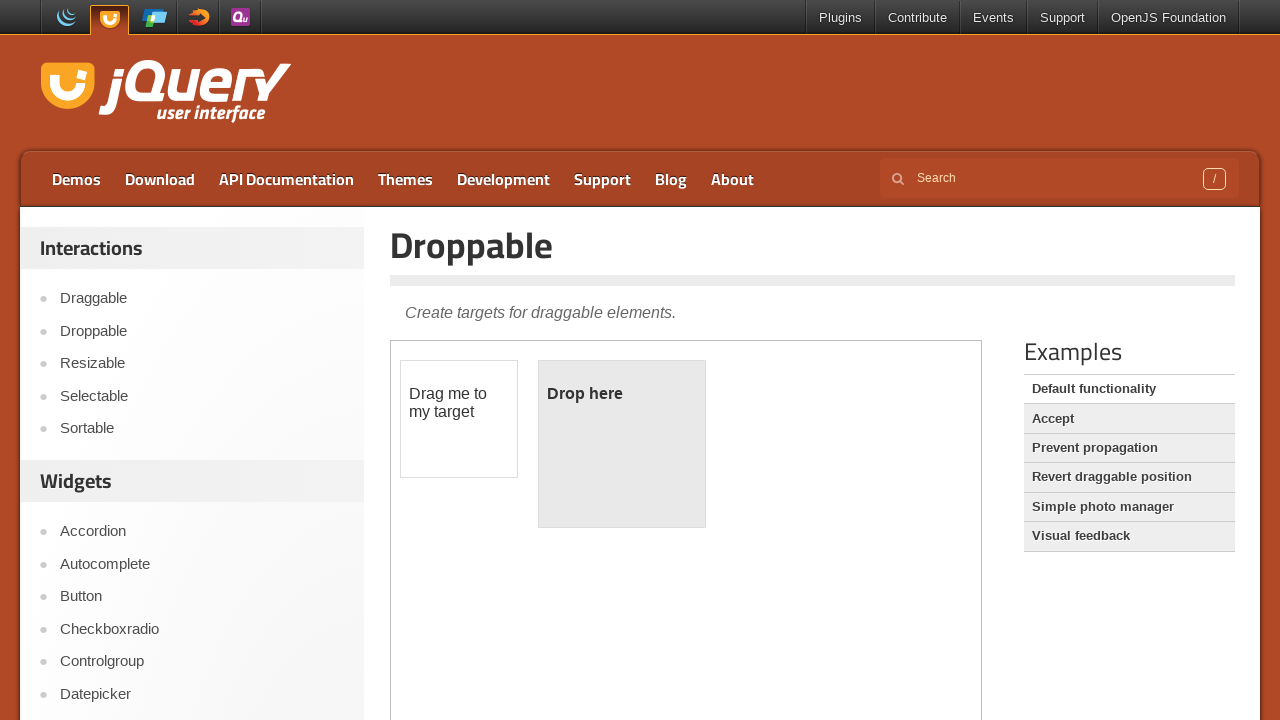

Located the draggable element within the iframe
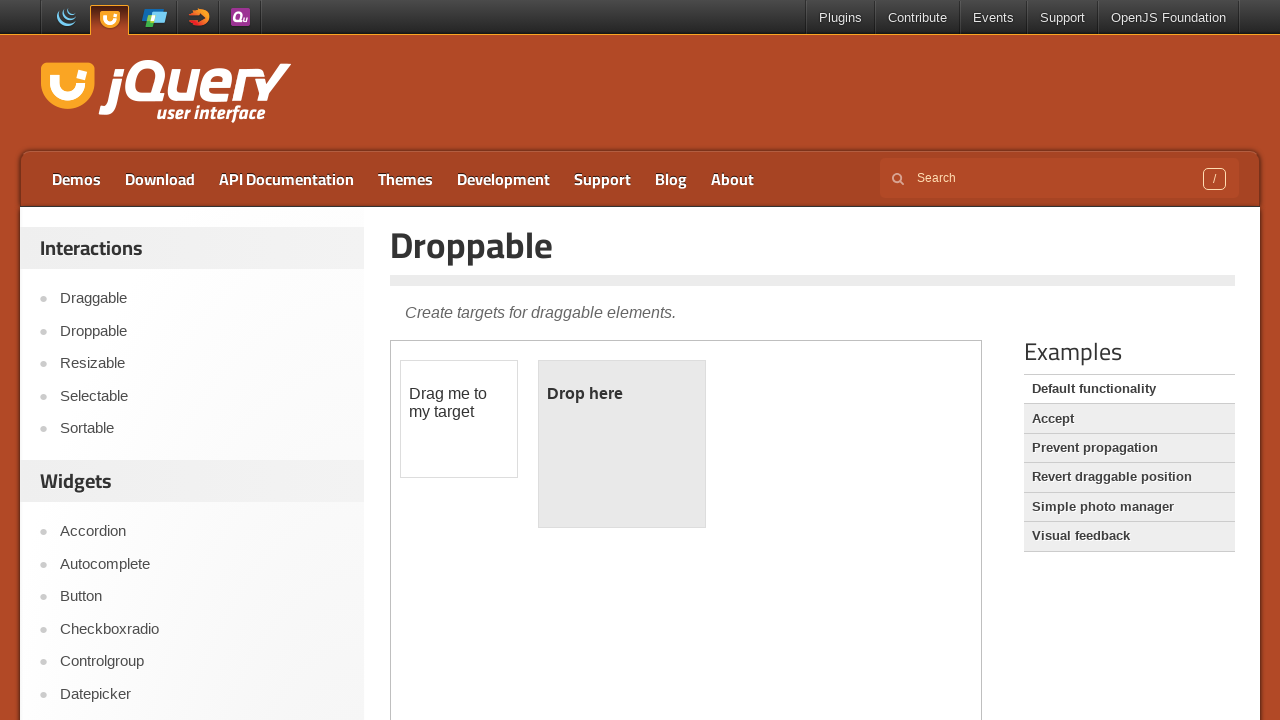

Located the droppable target element within the iframe
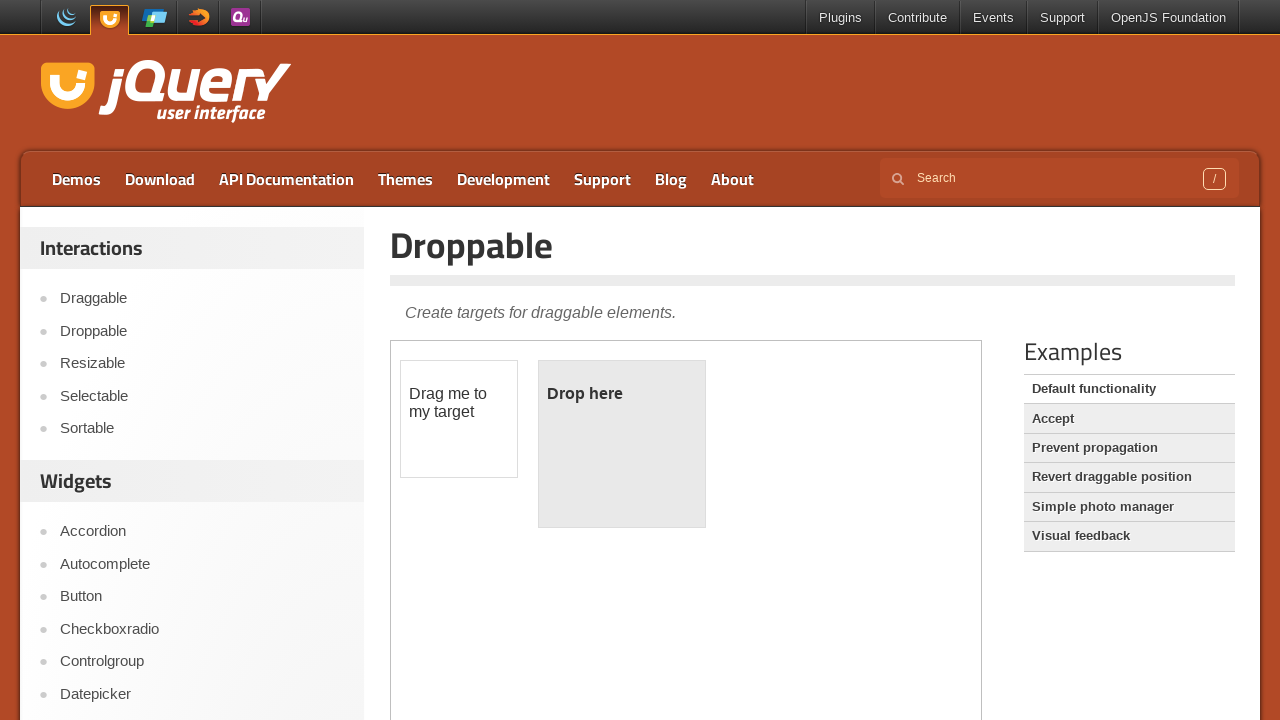

Dragged the draggable element and dropped it onto the droppable target area at (622, 444)
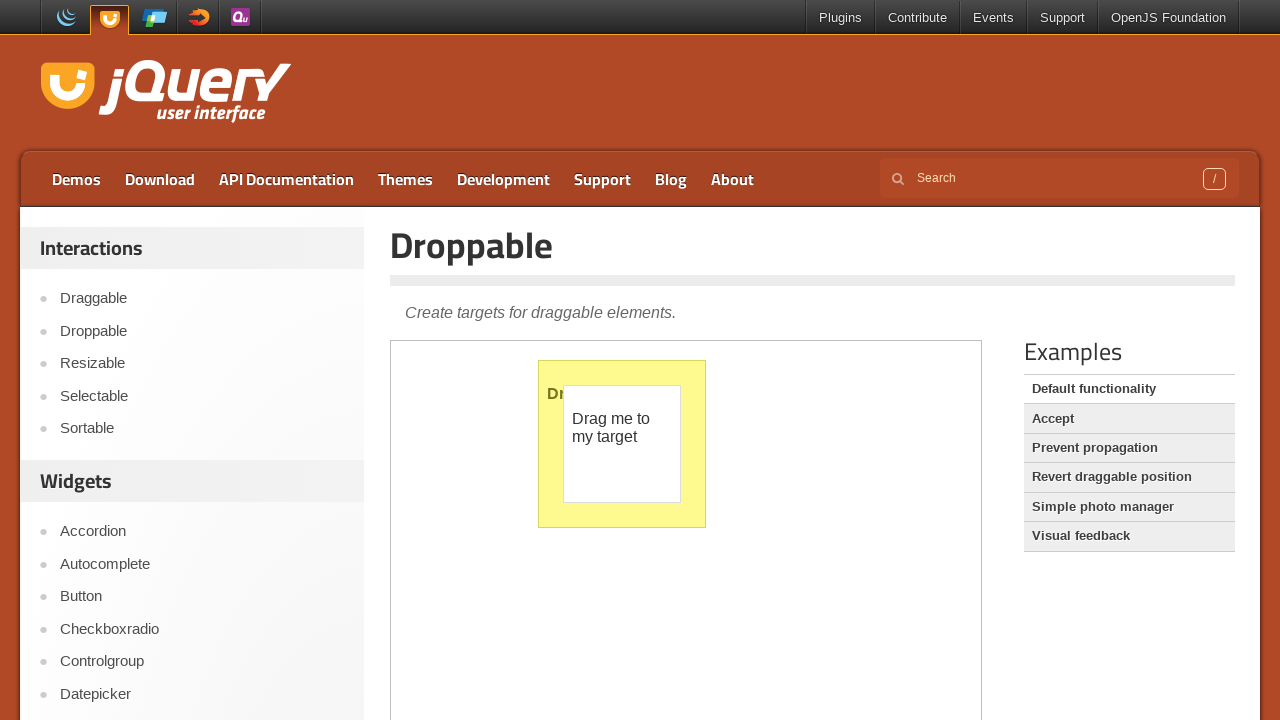

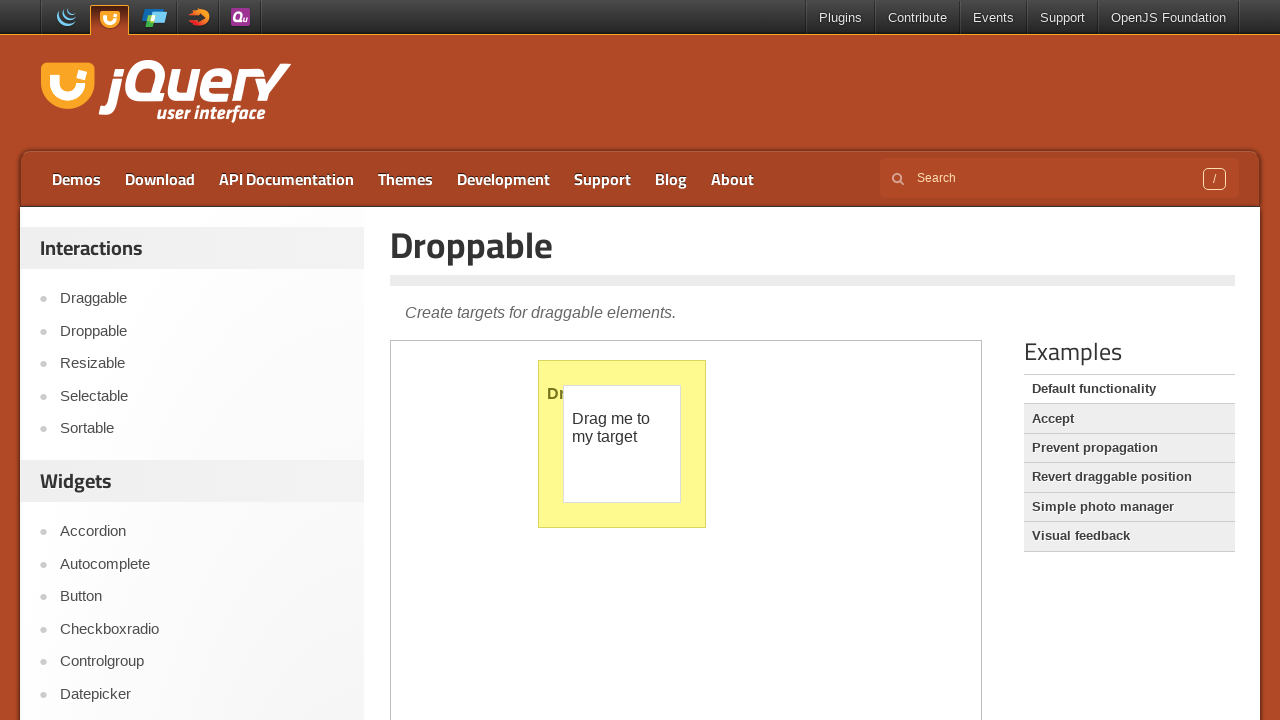